Tests alert handling by clicking a button that triggers an alert and accepting it

Starting URL: https://testautomationpractice.blogspot.com/

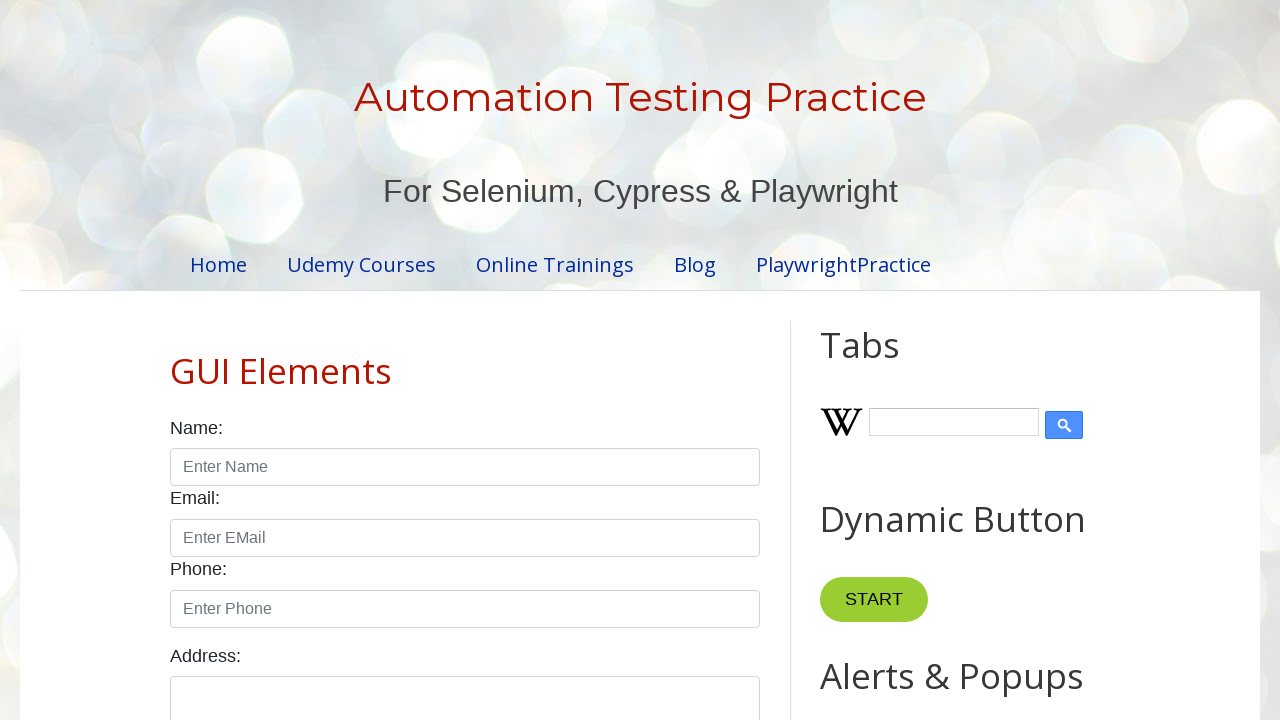

Clicked button that triggers alert at (888, 361) on xpath=//*[@id='HTML9']/div[1]/button
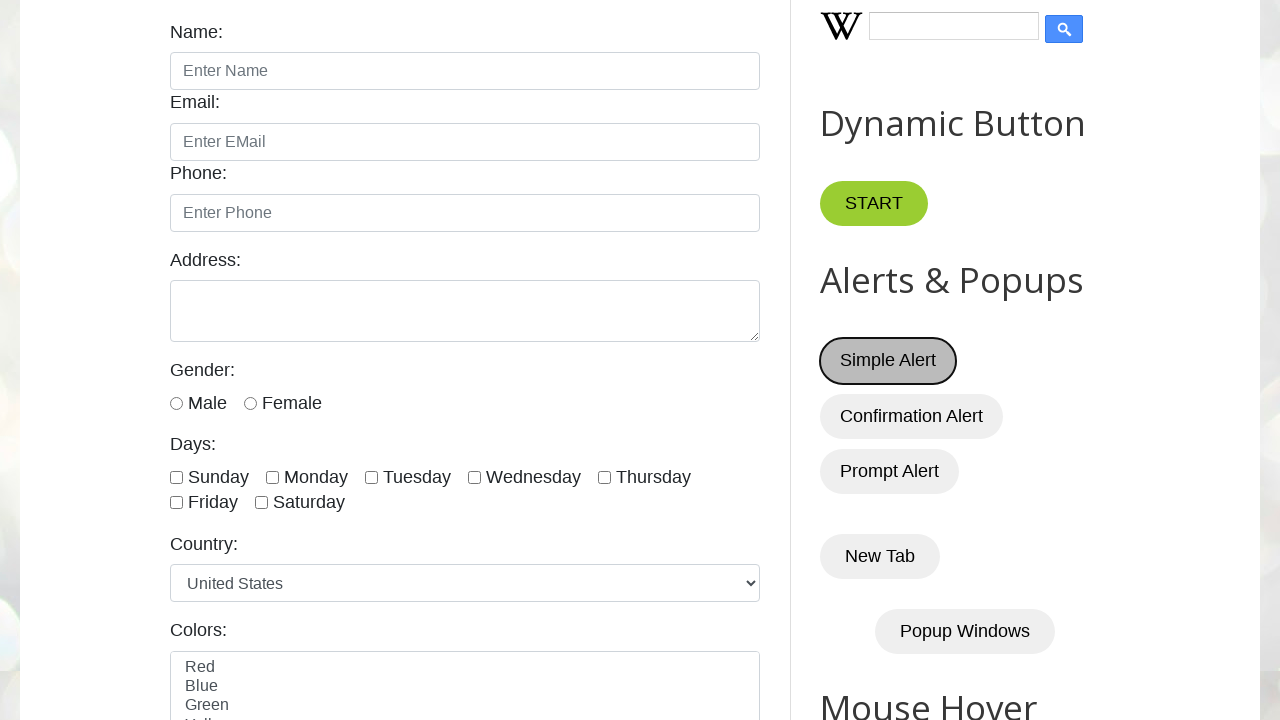

Set up dialog handler to accept alerts
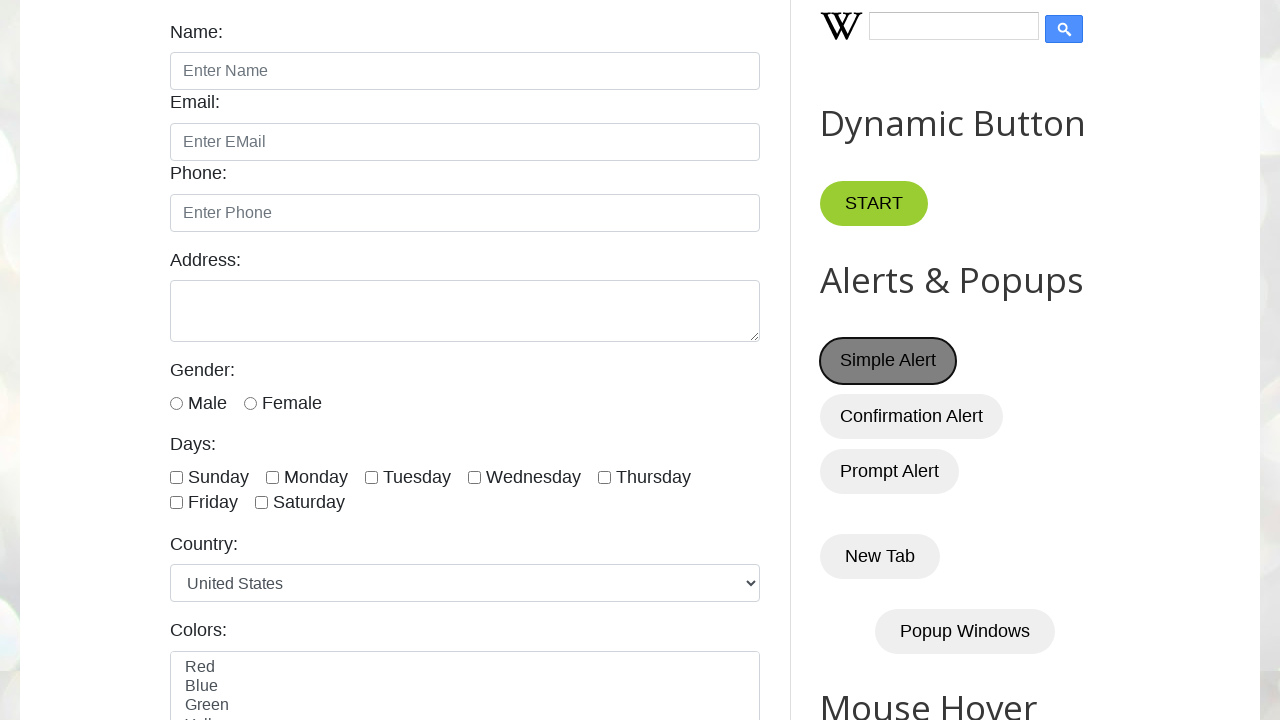

Set up one-time dialog handler to accept next alert
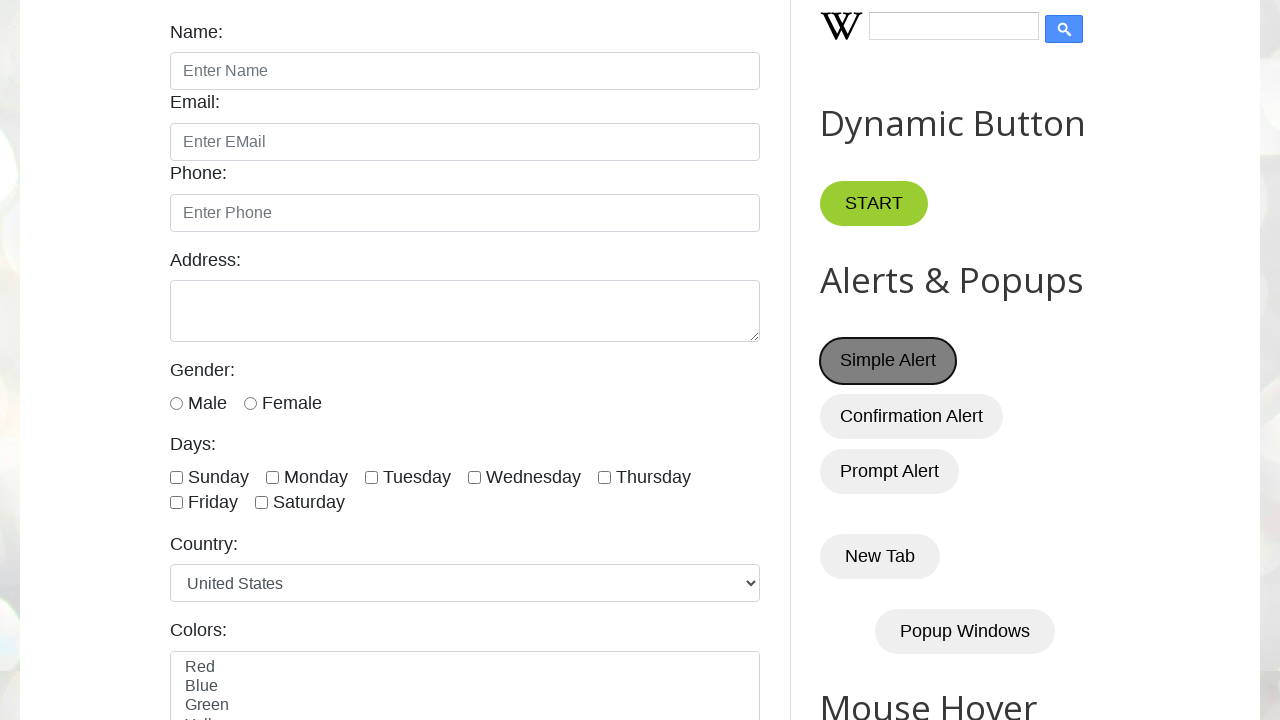

Clicked alert button and accepted the alert at (888, 361) on xpath=//*[@id='HTML9']/div[1]/button
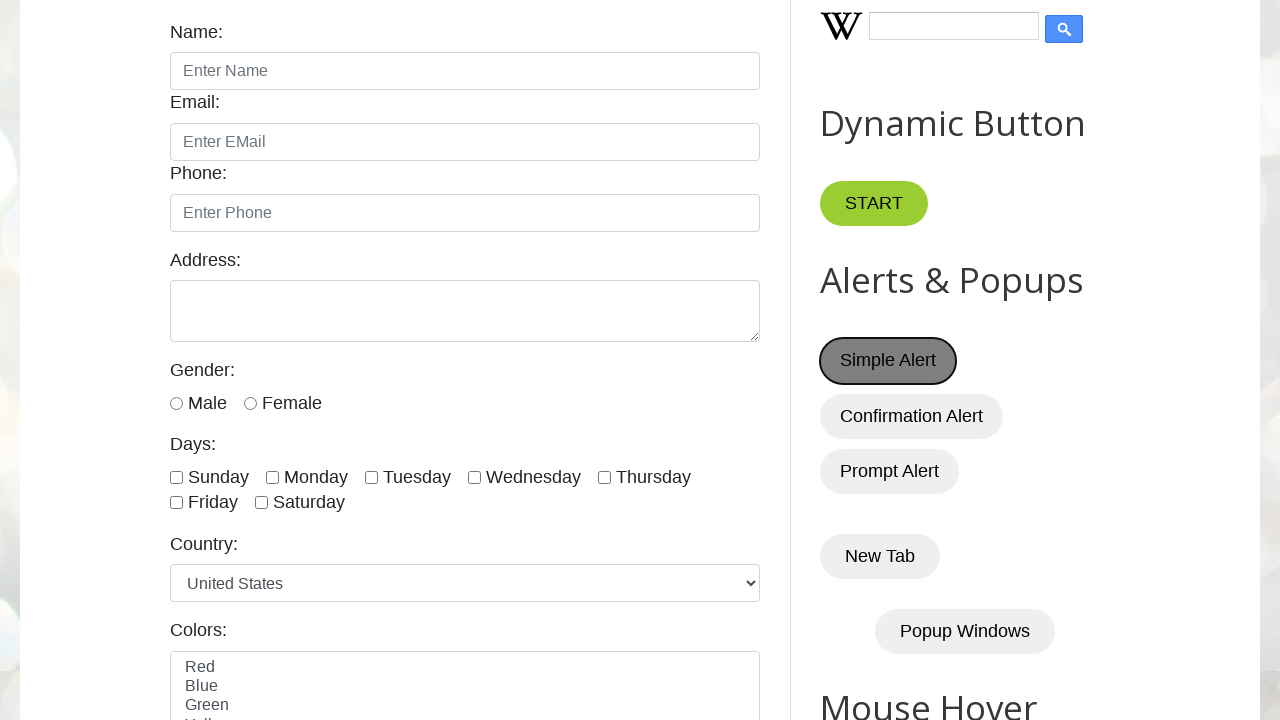

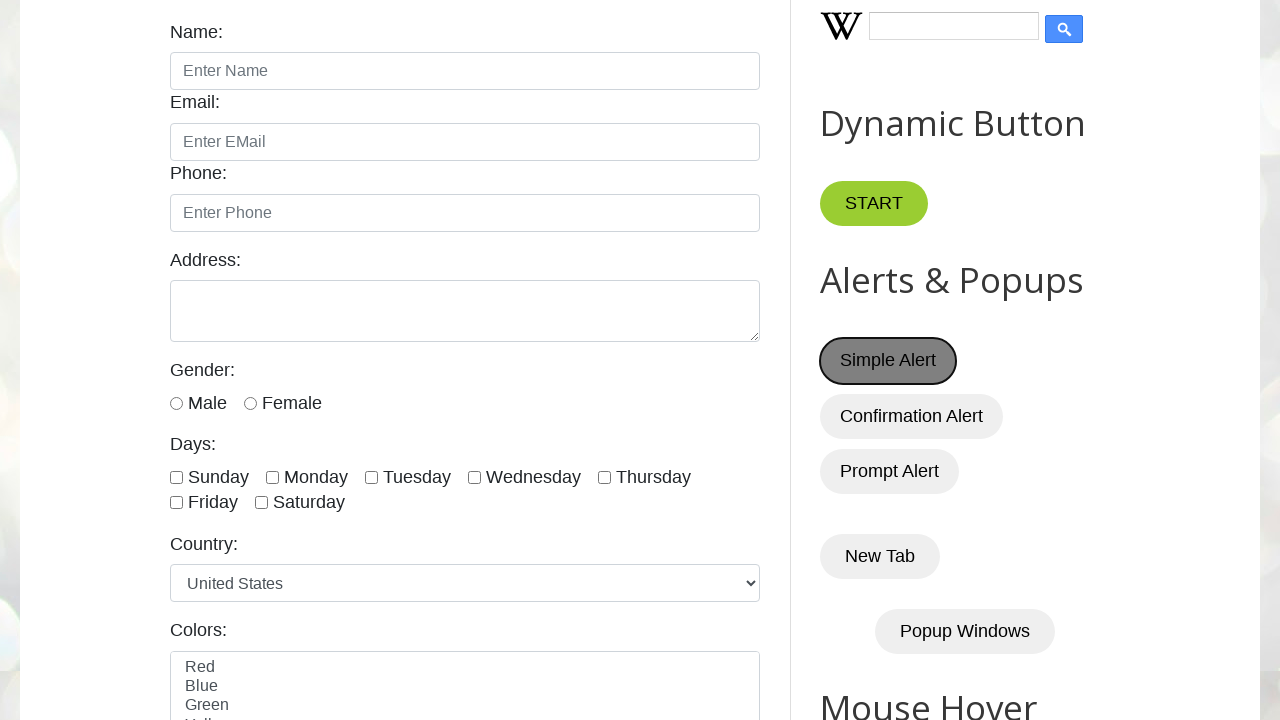